Tests the jQuery UI datepicker demo by switching to the iframe containing the datepicker and clicking on the datepicker input field to open the calendar.

Starting URL: https://jqueryui.com/datepicker/

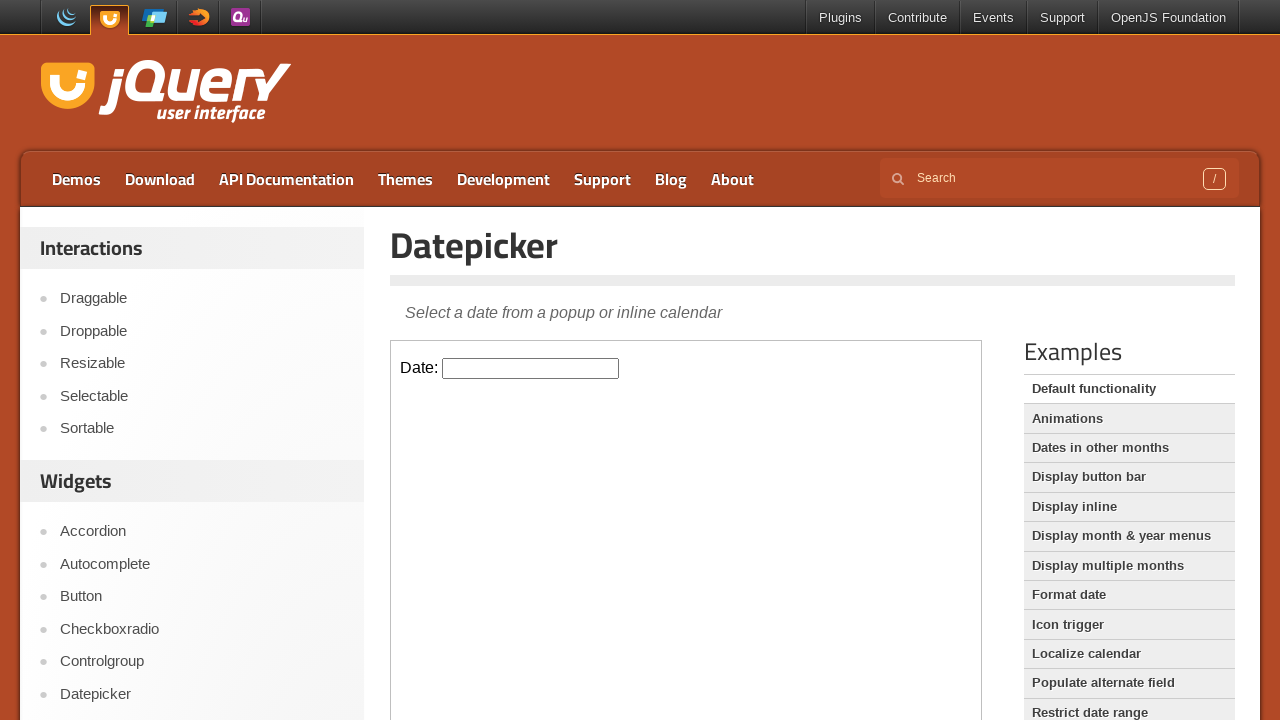

Located the demo iframe containing the datepicker
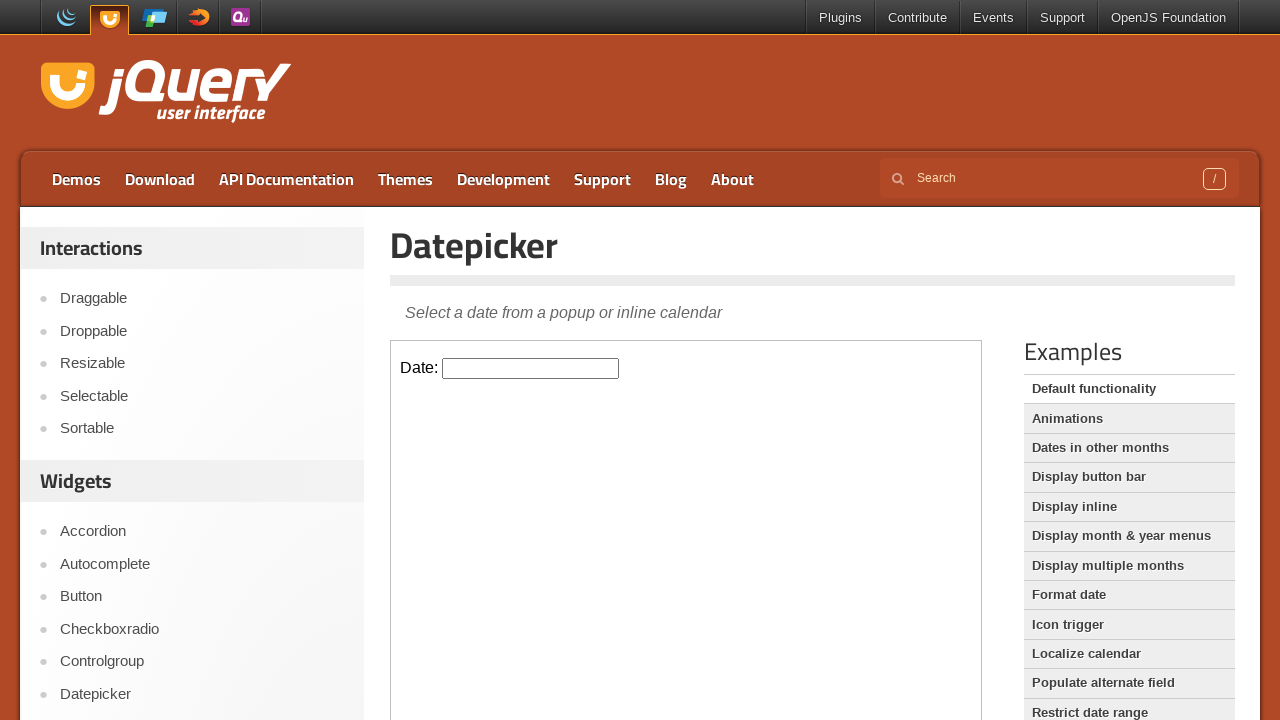

Clicked on the datepicker input field to open the calendar at (531, 368) on iframe.demo-frame >> nth=0 >> internal:control=enter-frame >> #datepicker
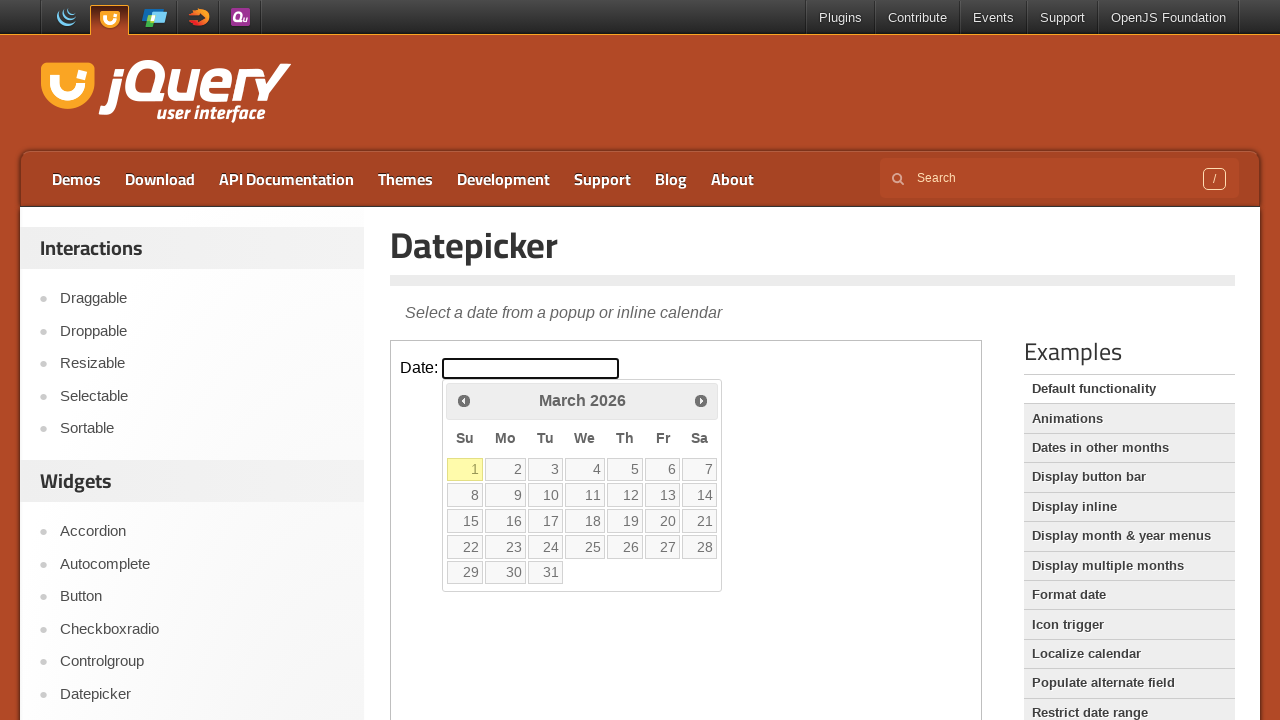

Datepicker calendar appeared and became visible
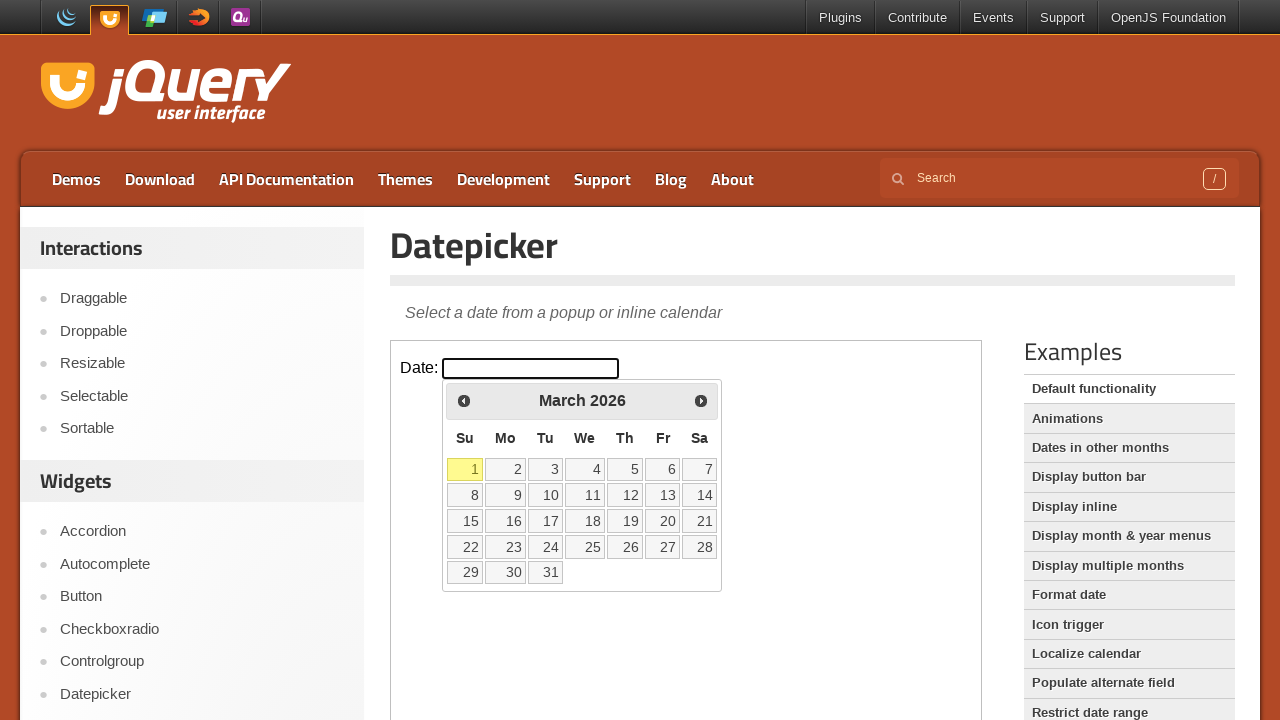

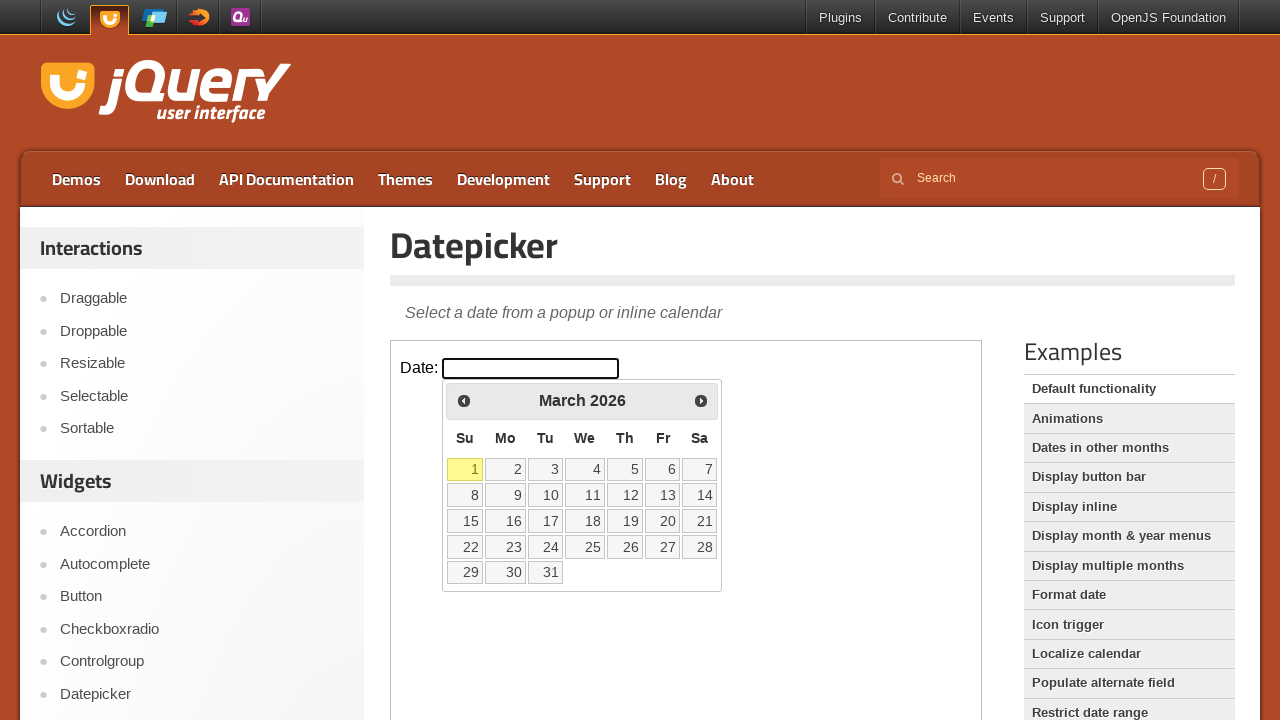